Navigates to Demoblaze homepage and captures a screenshot

Starting URL: https://www.demoblaze.com/index.html

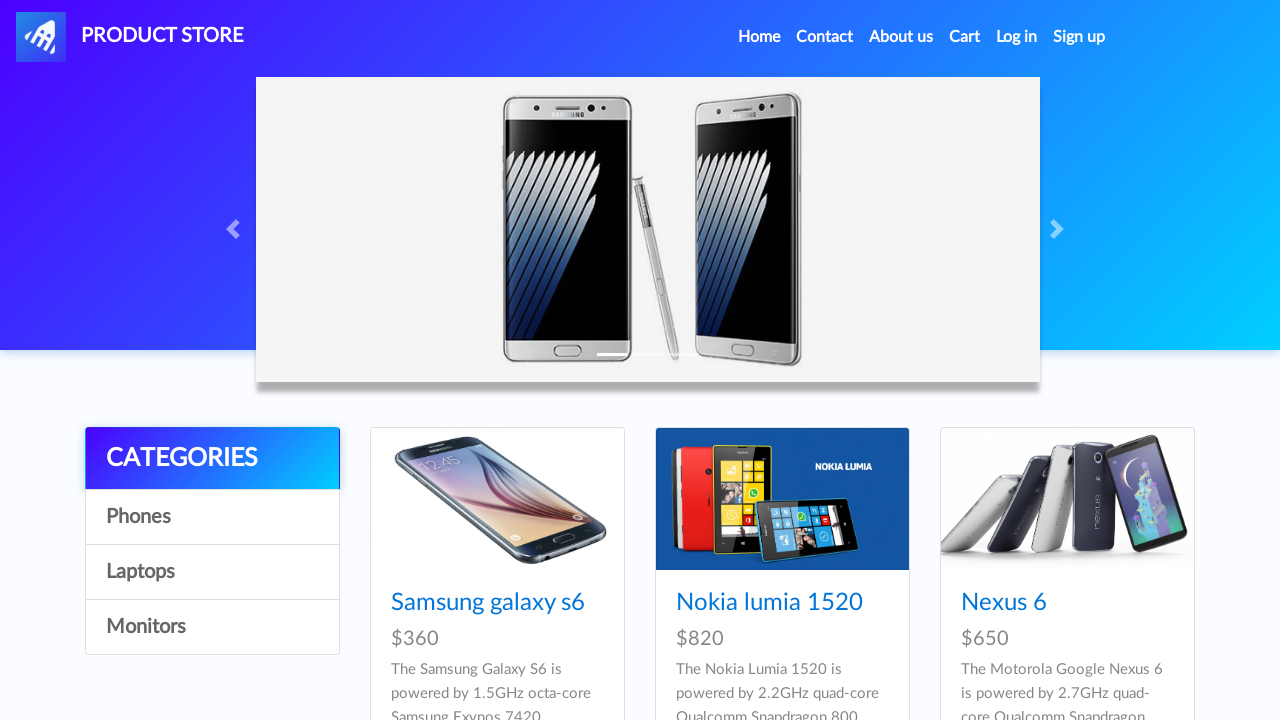

Demoblaze homepage loaded (DOM content ready)
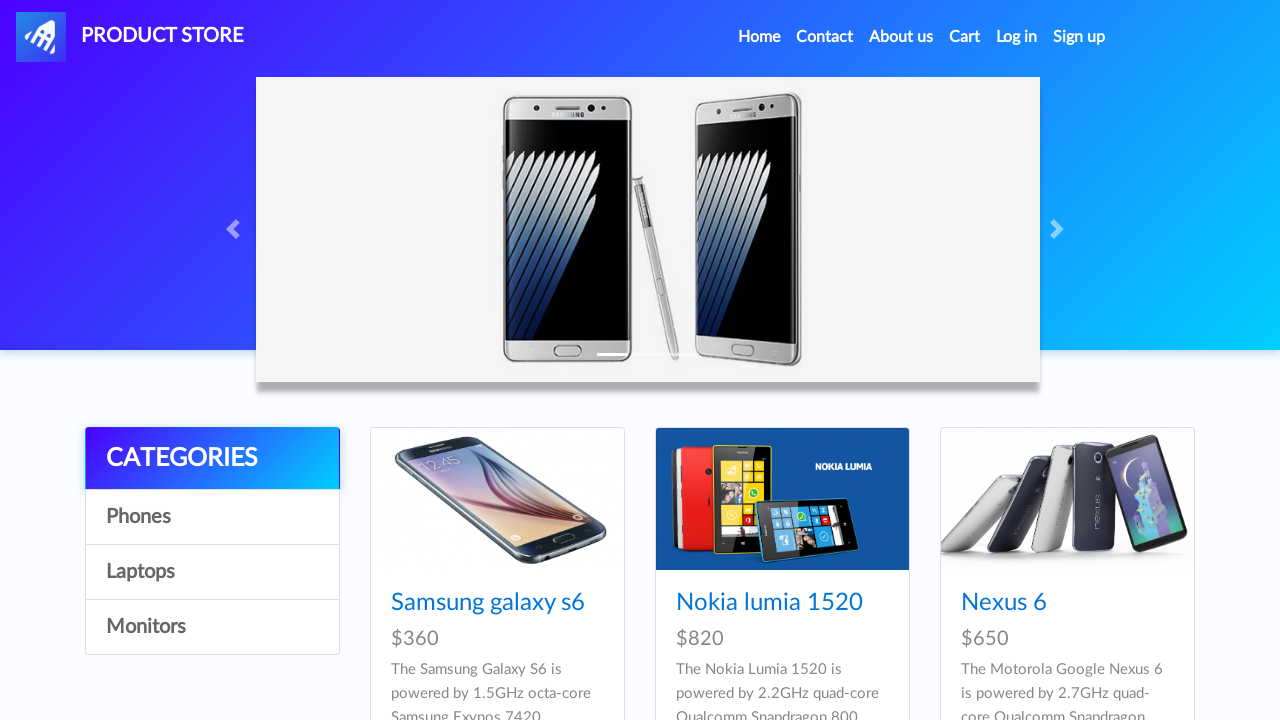

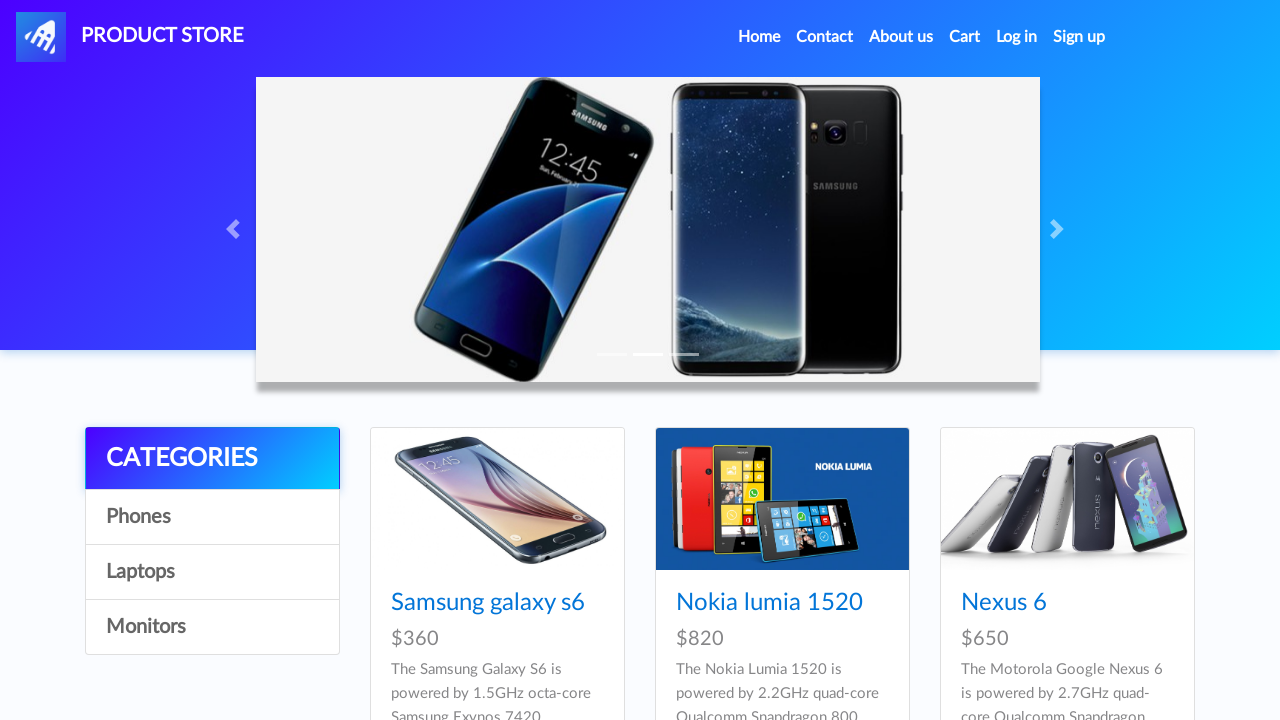